Navigates to the test automation website and verifies the page loads successfully

Starting URL: https://www.testotomasyonu.com

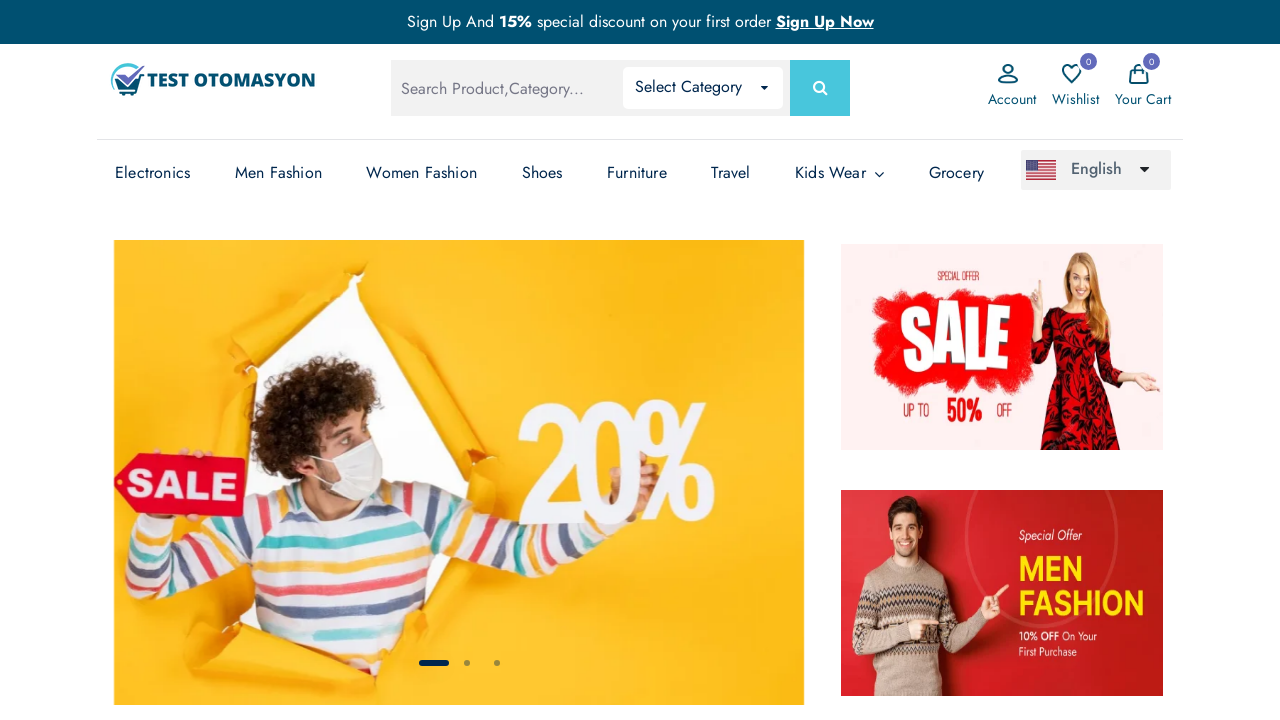

Page loaded successfully and network became idle
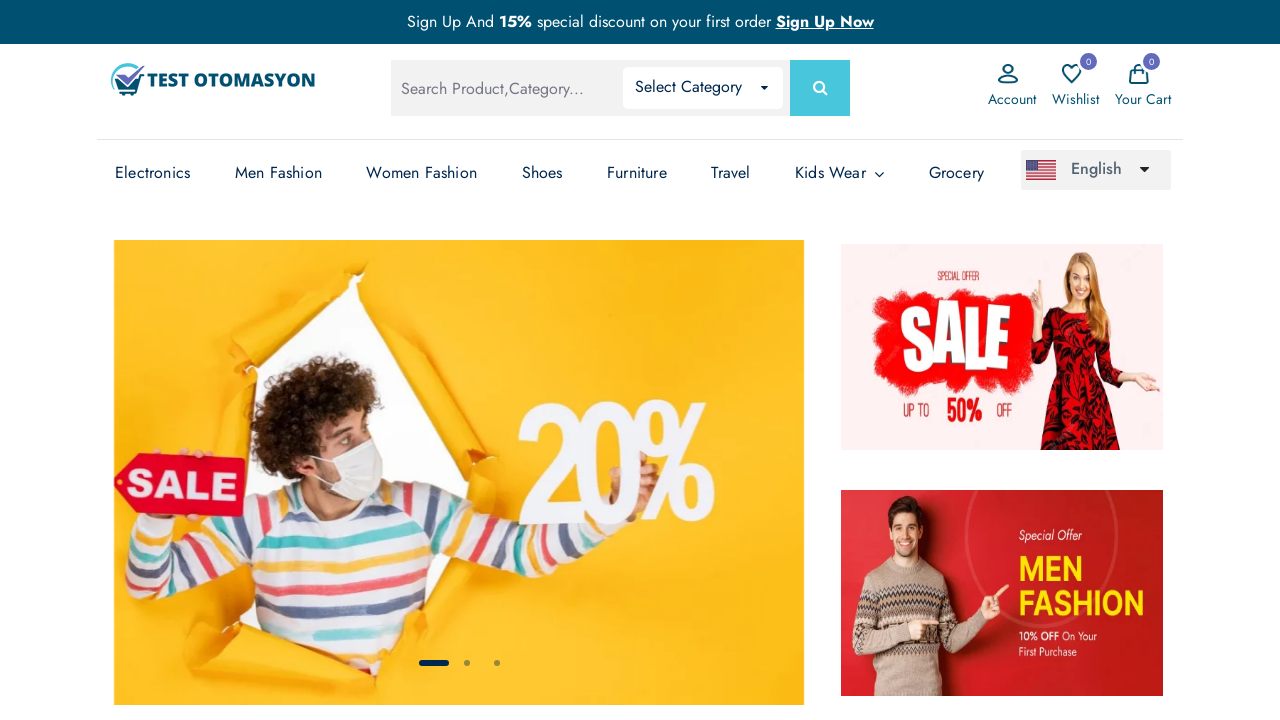

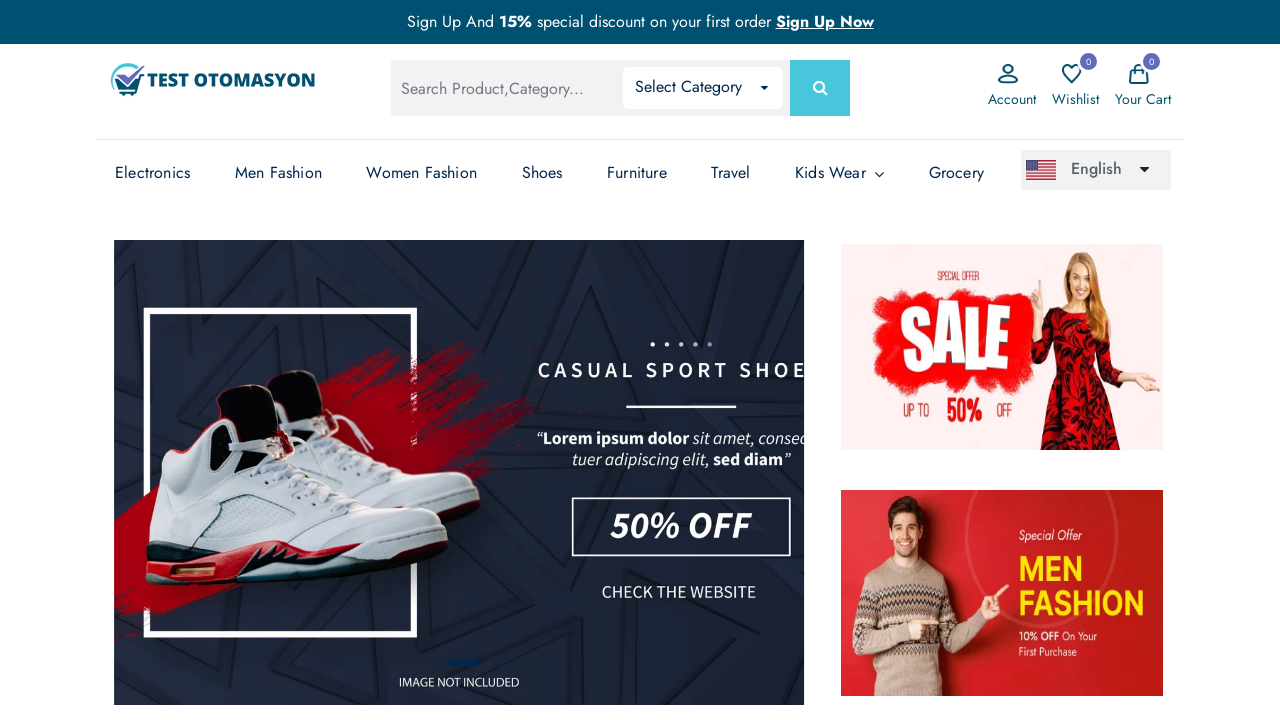